Tests radio button selection on MyContactForm sample forms page by navigating to sample forms and selecting different radio button options

Starting URL: https://www.mycontactform.com/

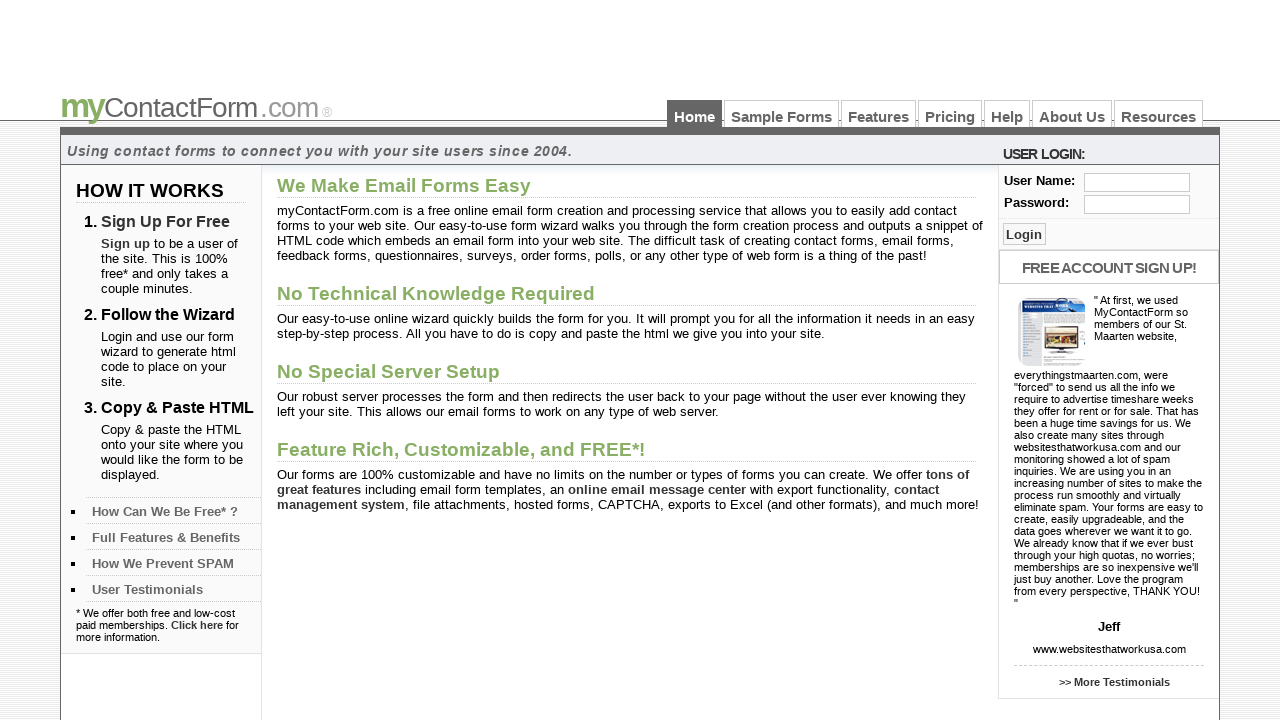

Clicked on Sample Forms link at (782, 114) on a:text('Sample Forms')
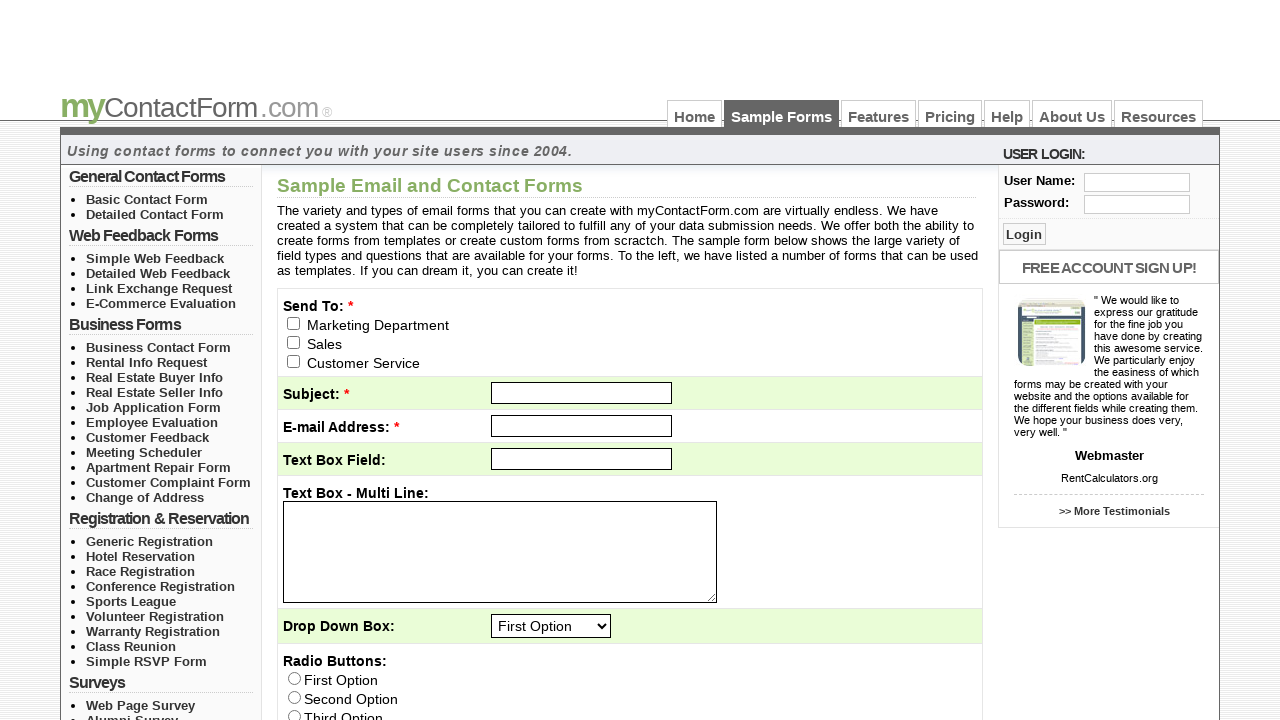

Sample Forms page loaded - Fourth Option radio button is visible
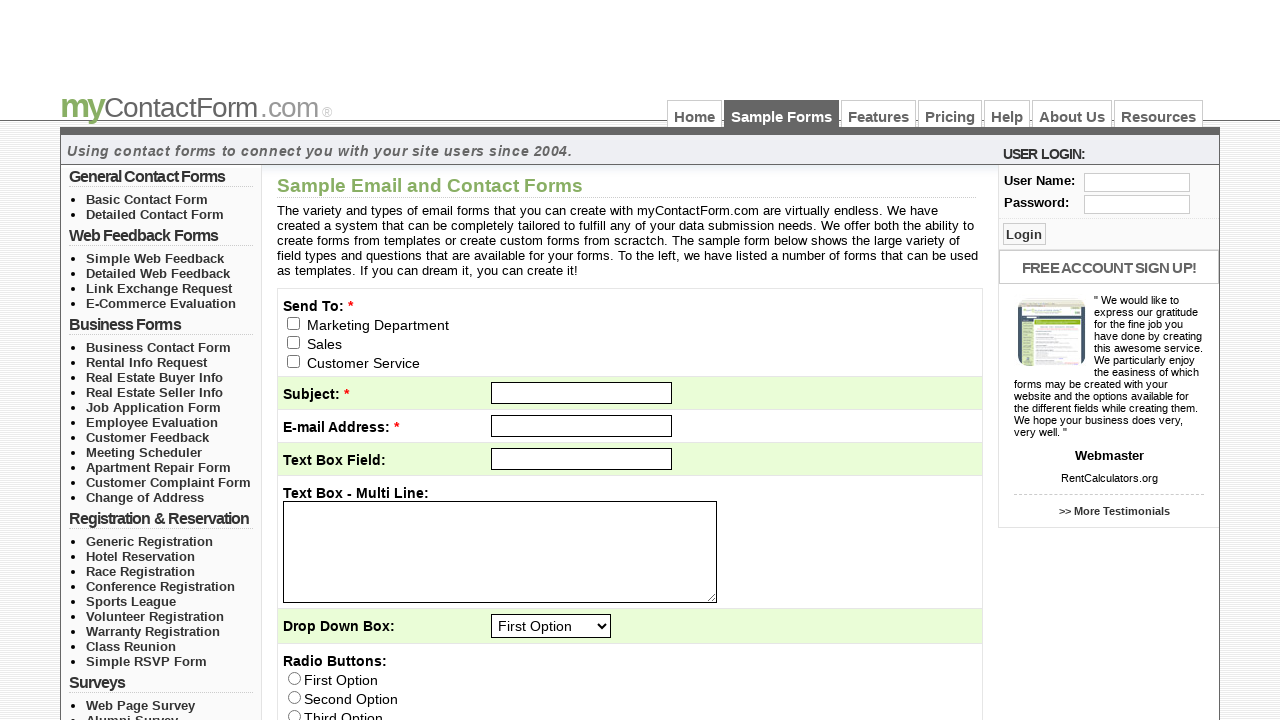

Selected radio button with 'Fourth Option' value at (294, 360) on input[value='Fourth Option']
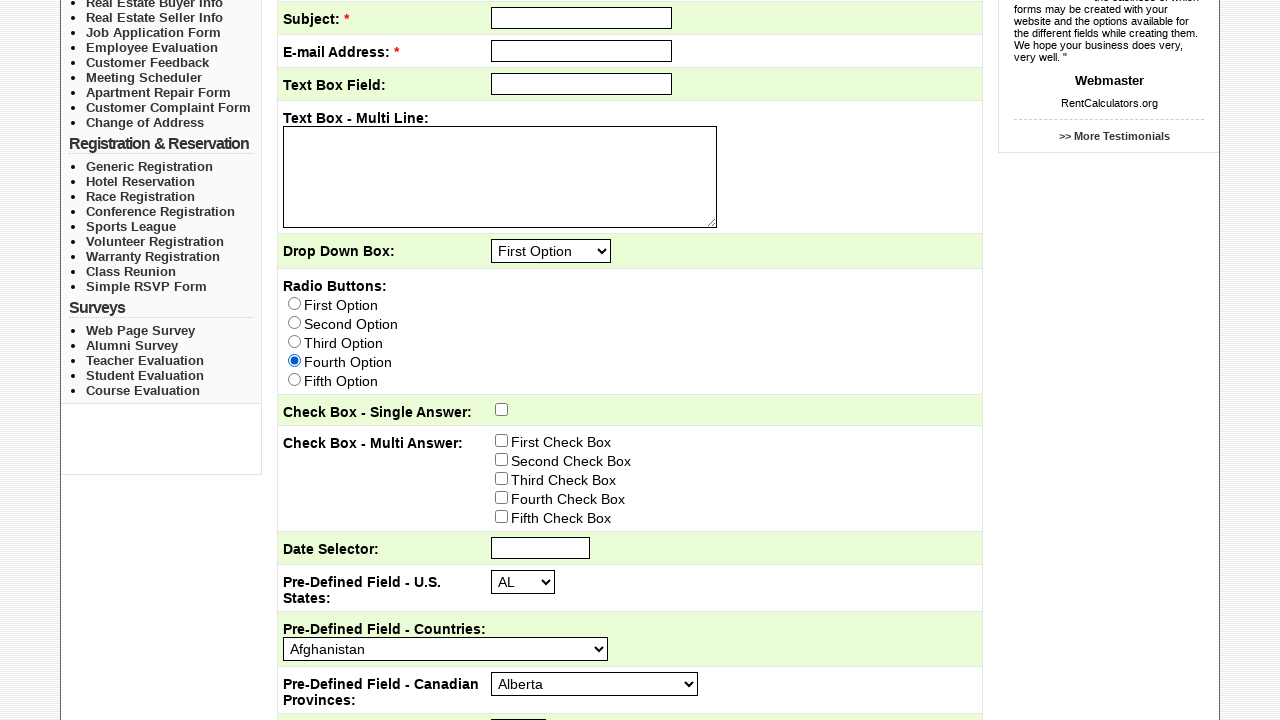

Located all radio buttons with id='q4'
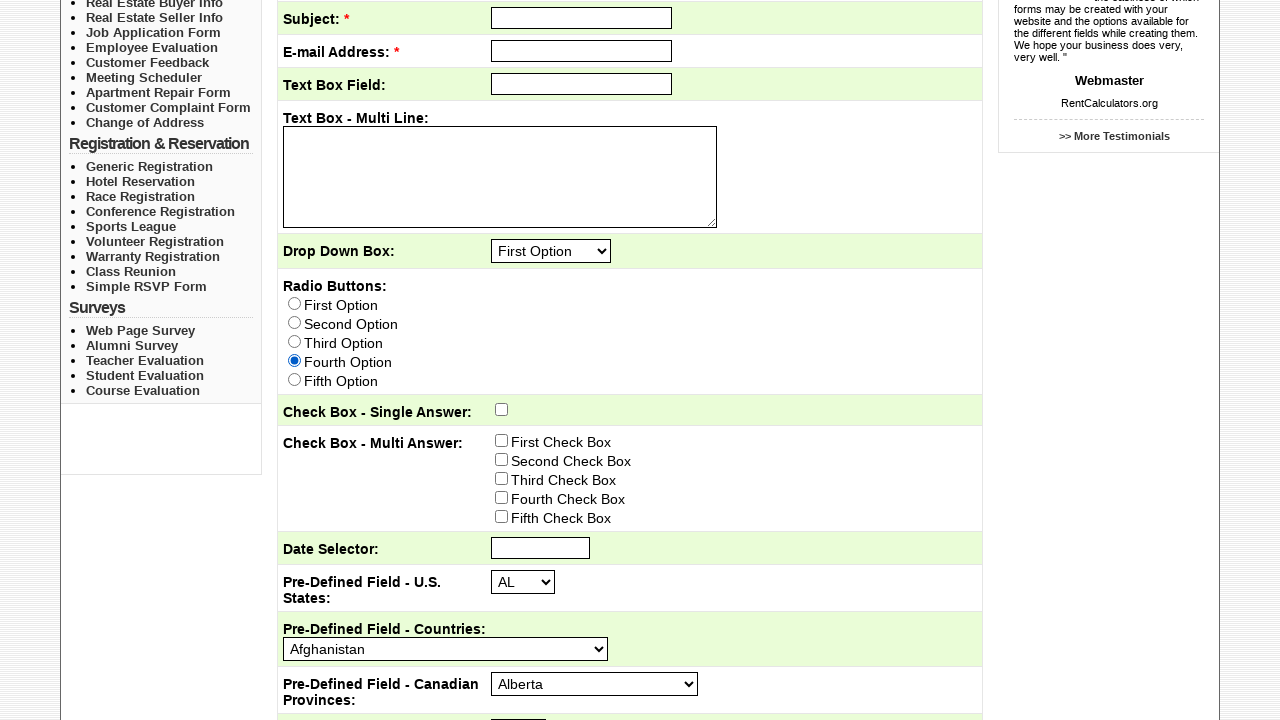

Selected the 4th radio button (index 3) from the q4 group at (294, 360) on input#q4 >> nth=3
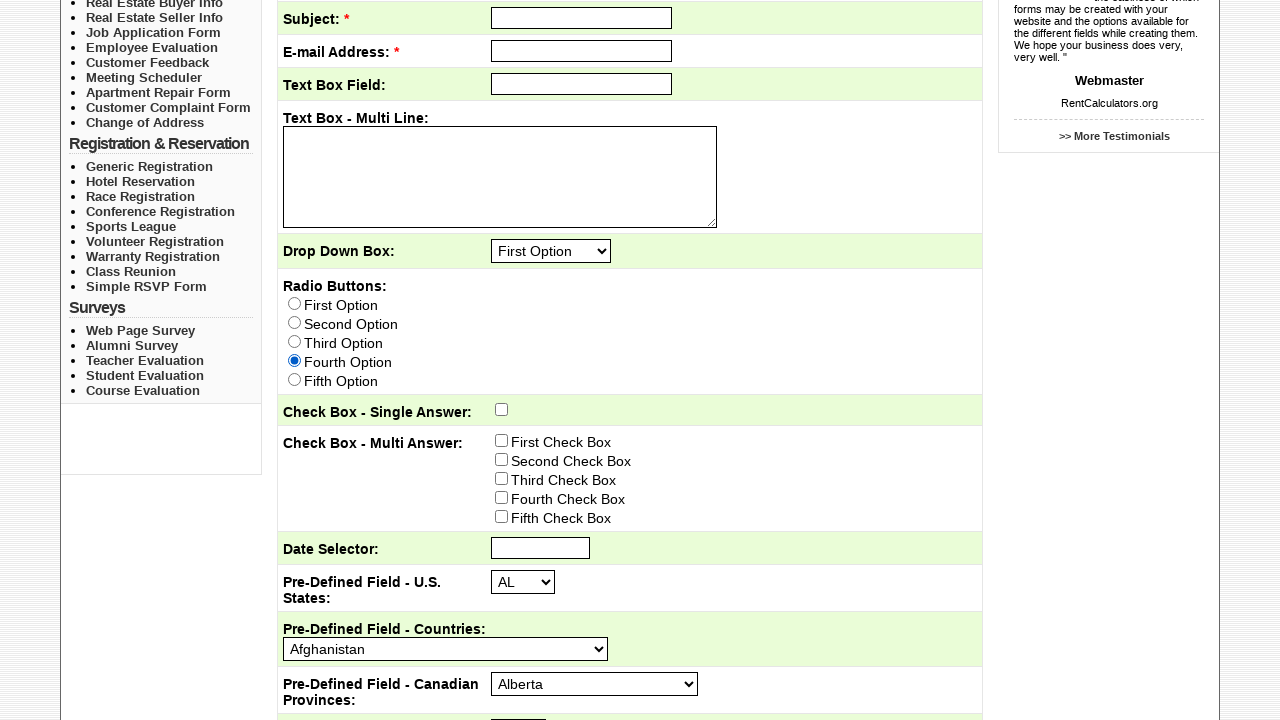

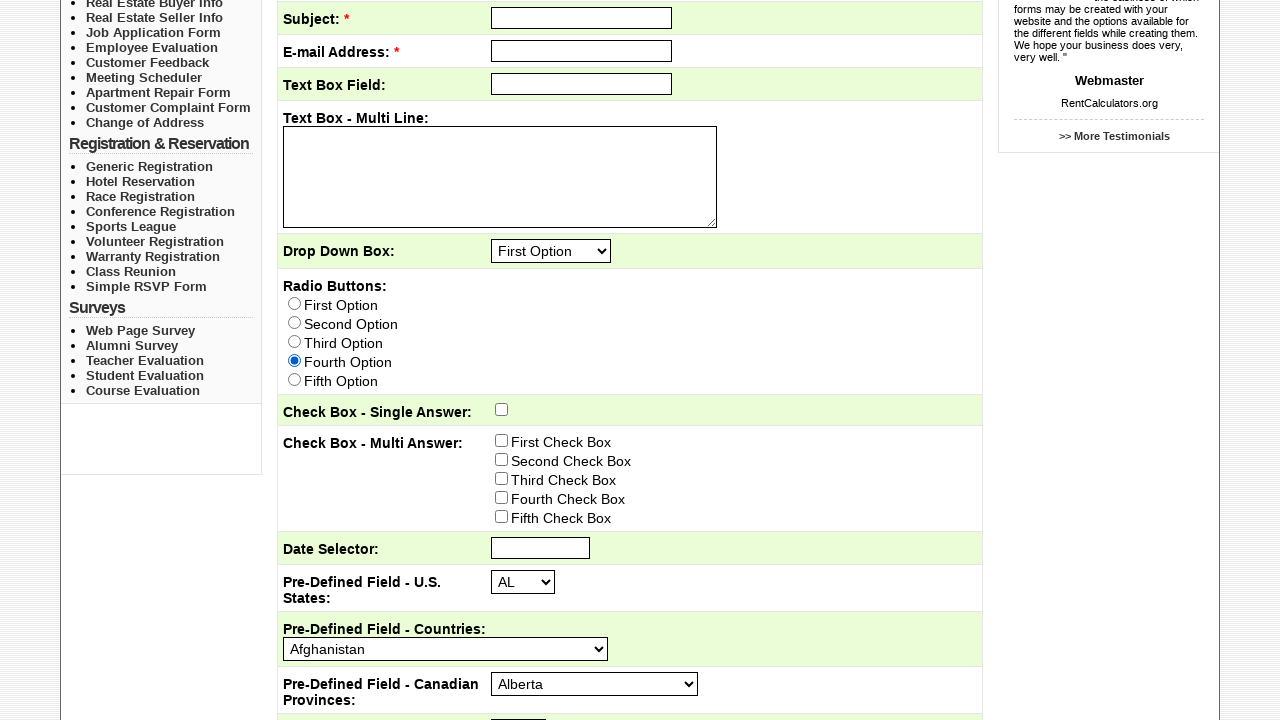